Navigates to a property listing page on funda.nl, scrolls to the "Print page" link, and clicks it to trigger the print functionality.

Starting URL: https://www.funda.nl/detail/koop/verkocht/waalre/huis-anna-paulownalaan-7/43823451/

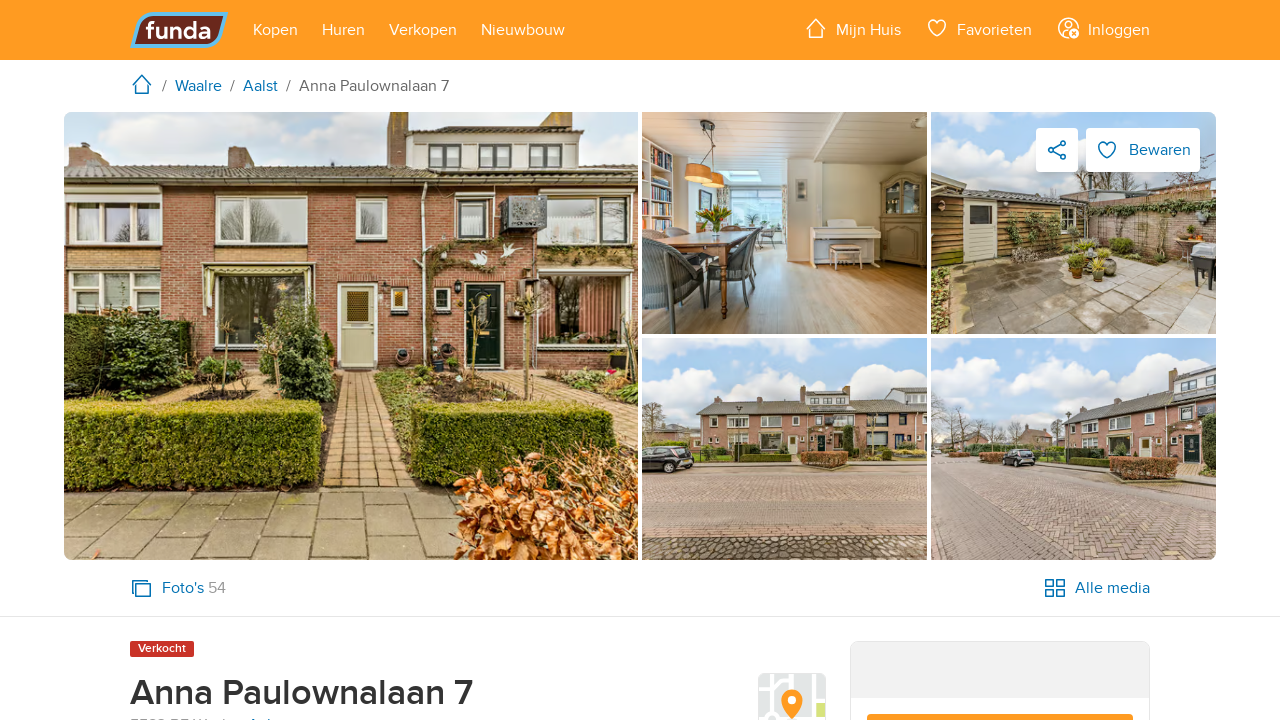

Waited 2 seconds for property listing page to load
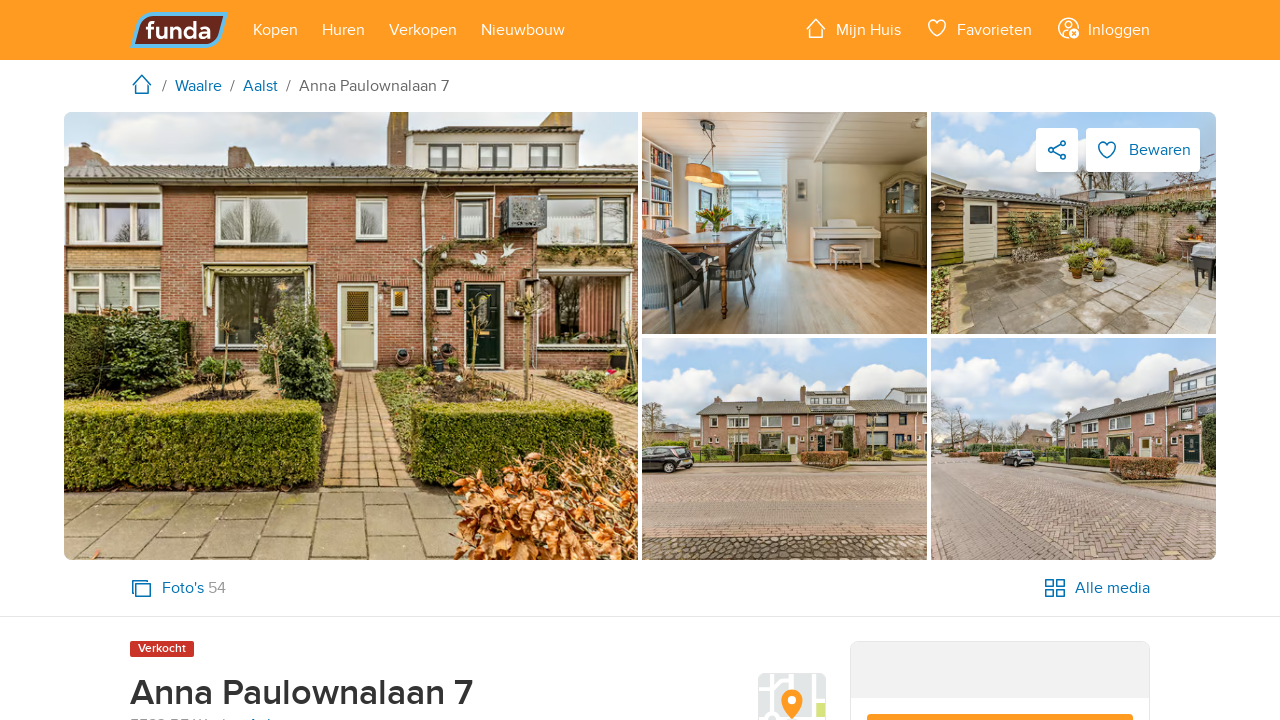

Located 'Pagina afdrukken' (Print page) link
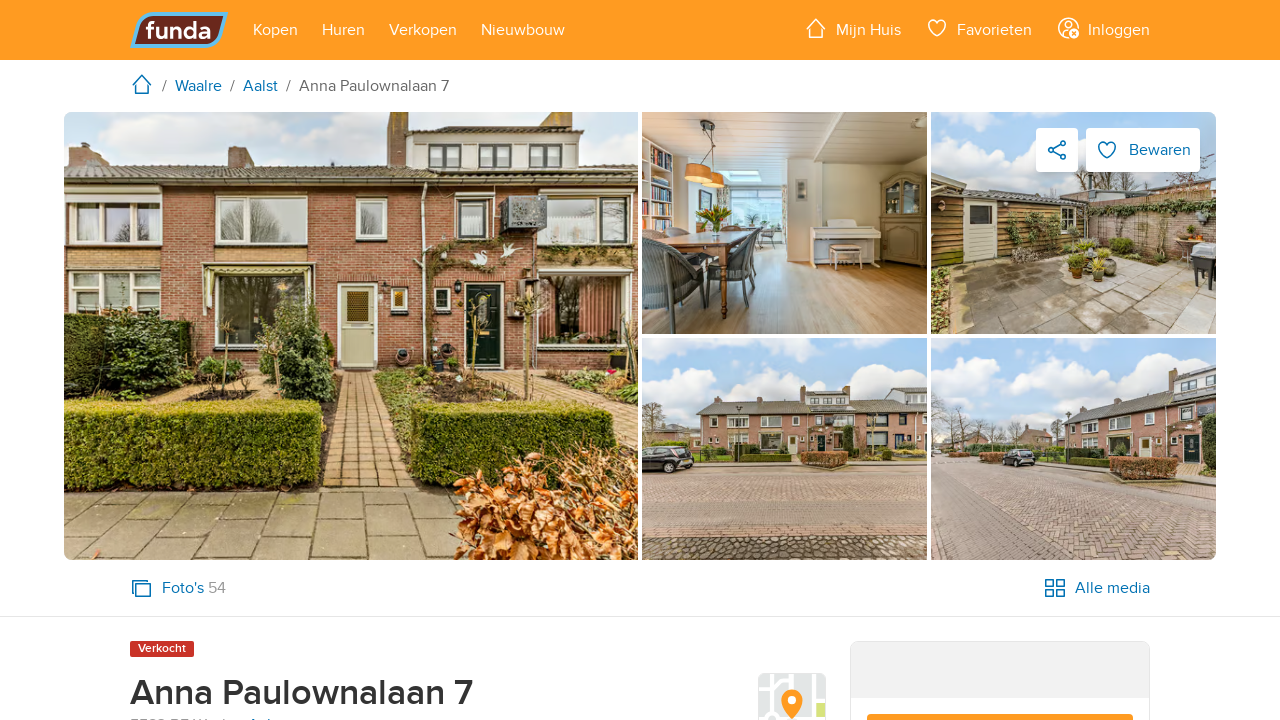

Scrolled 'Pagina afdrukken' link into view
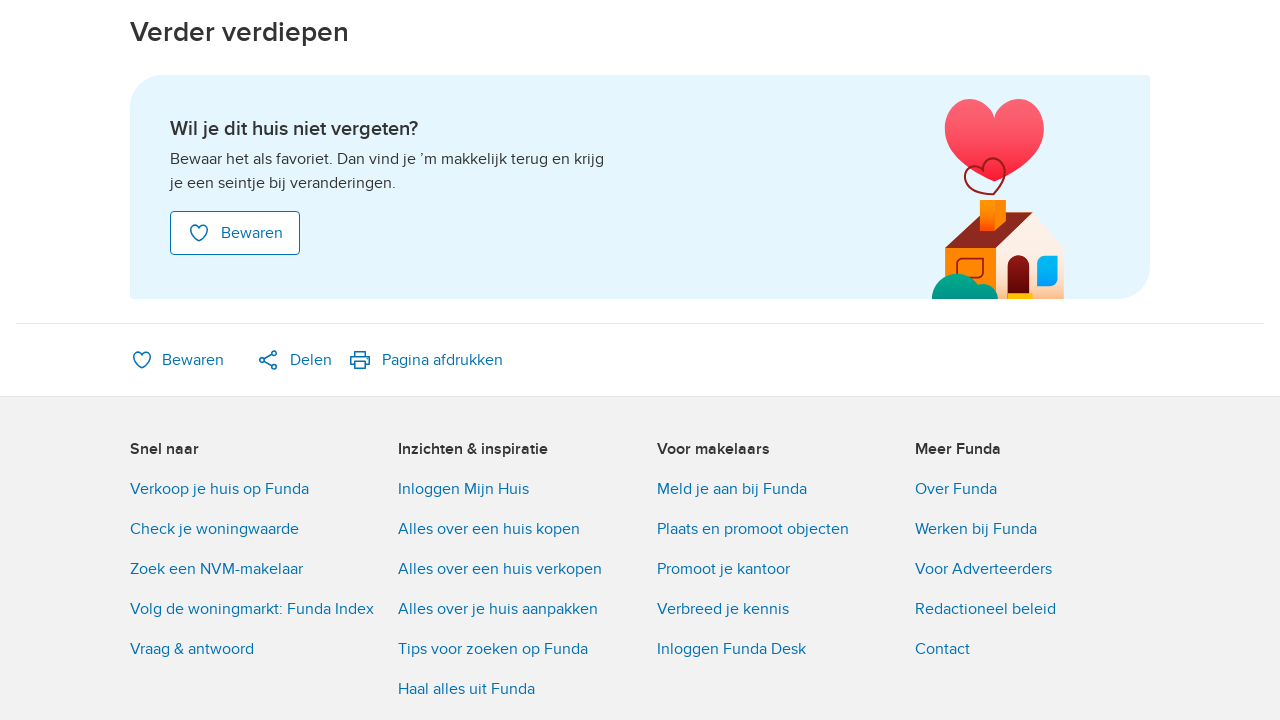

Waited 2.5 seconds for scroll animation to complete
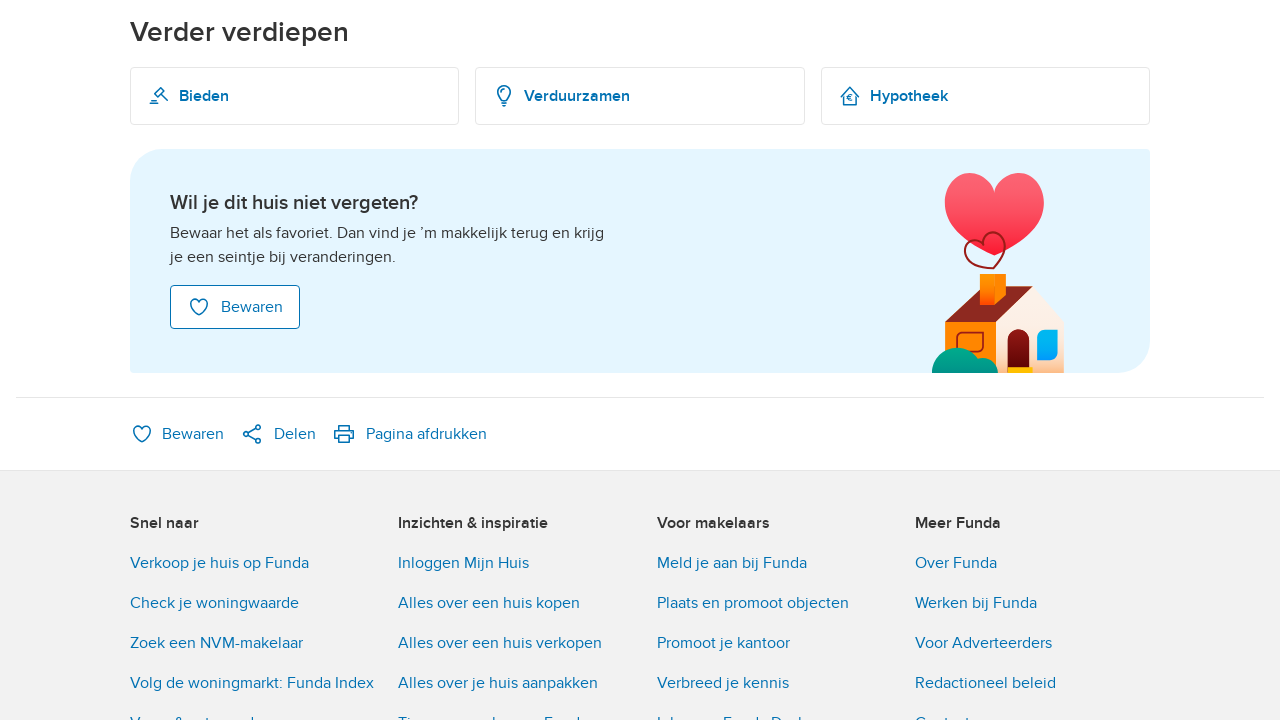

Clicked 'Pagina afdrukken' link to trigger print functionality at (410, 434) on internal:role=link[name="Pagina afdrukken"i]
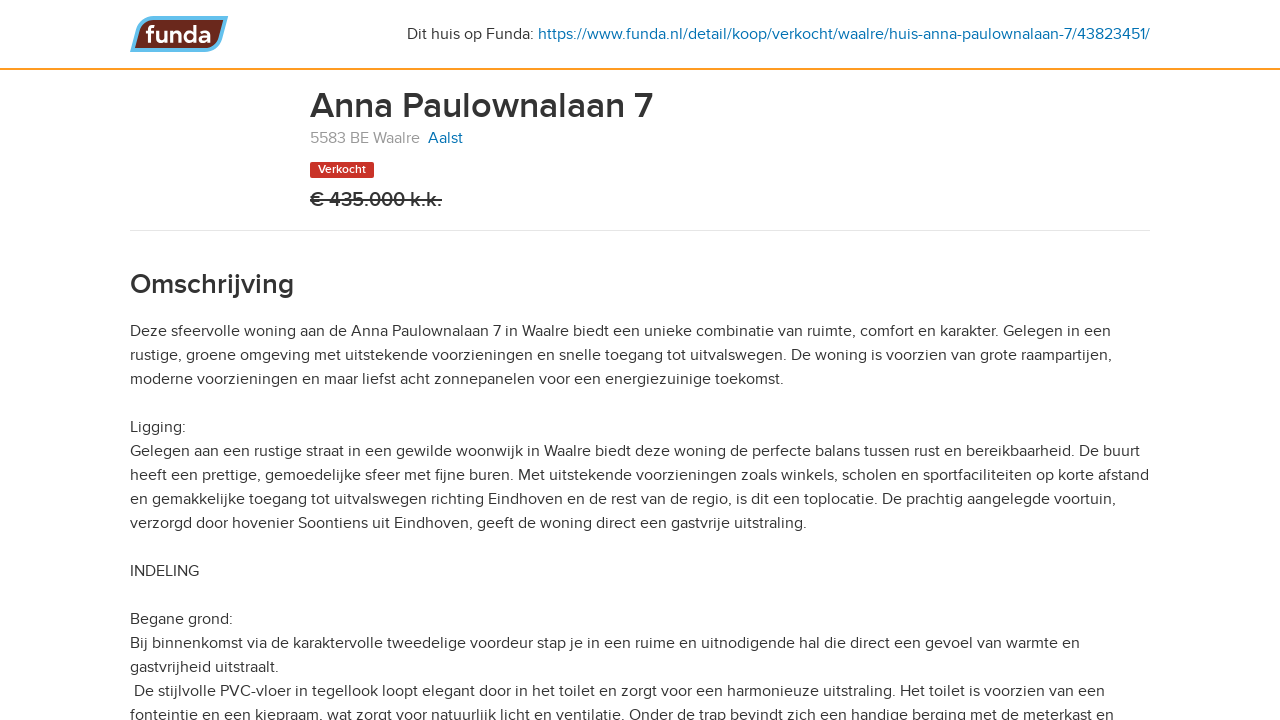

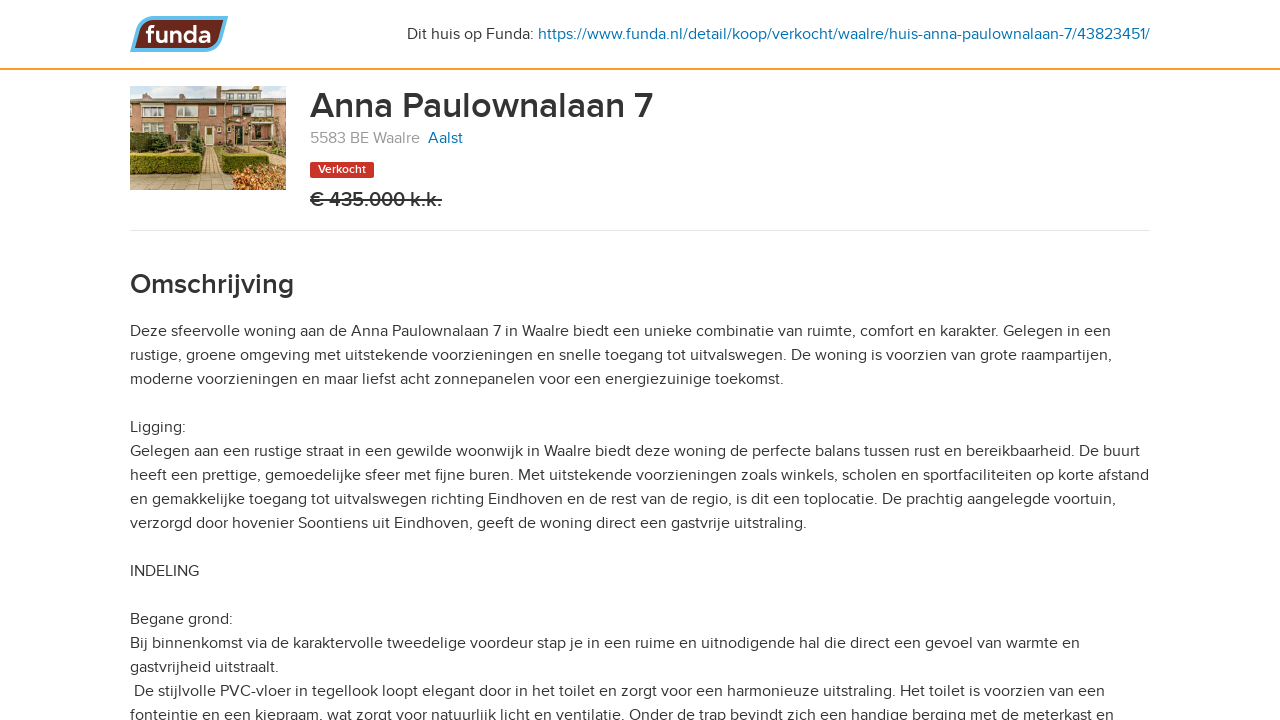